Verifies that the new experience section is displayed on the page.

Starting URL: https://www.reviewnote.co.kr/

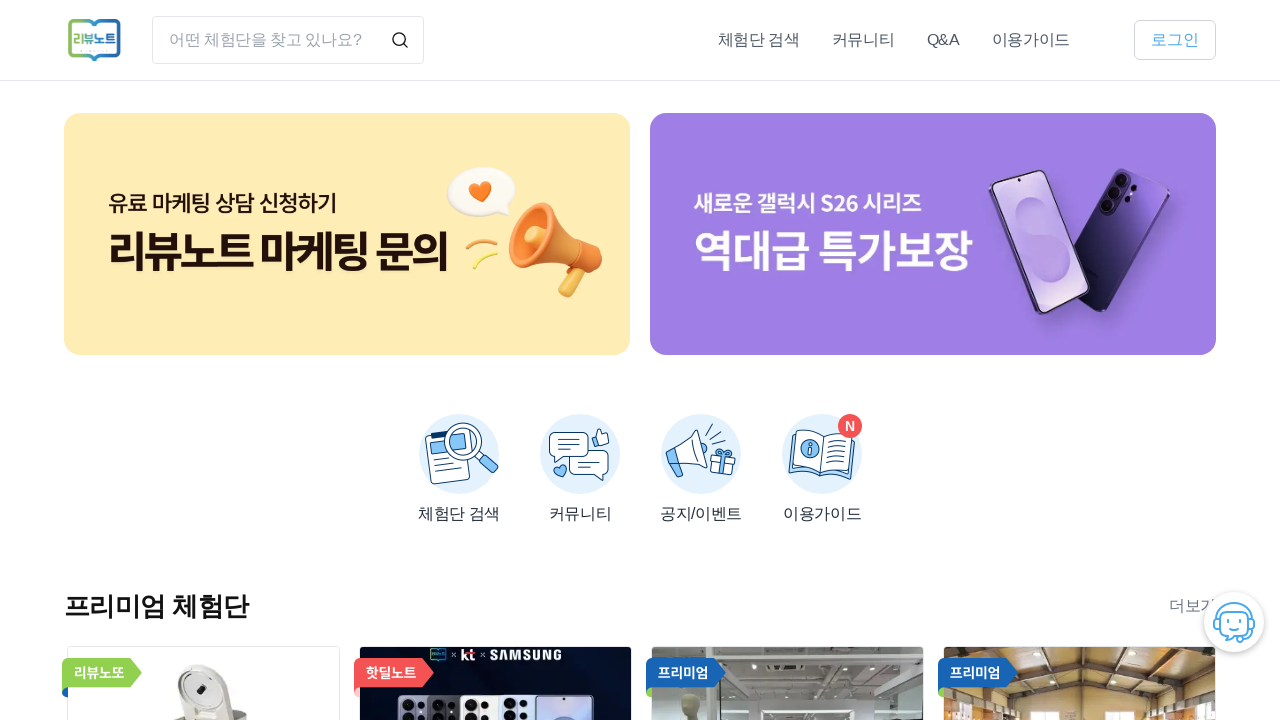

Waited for new experience section (신규 체험단) selector to be present
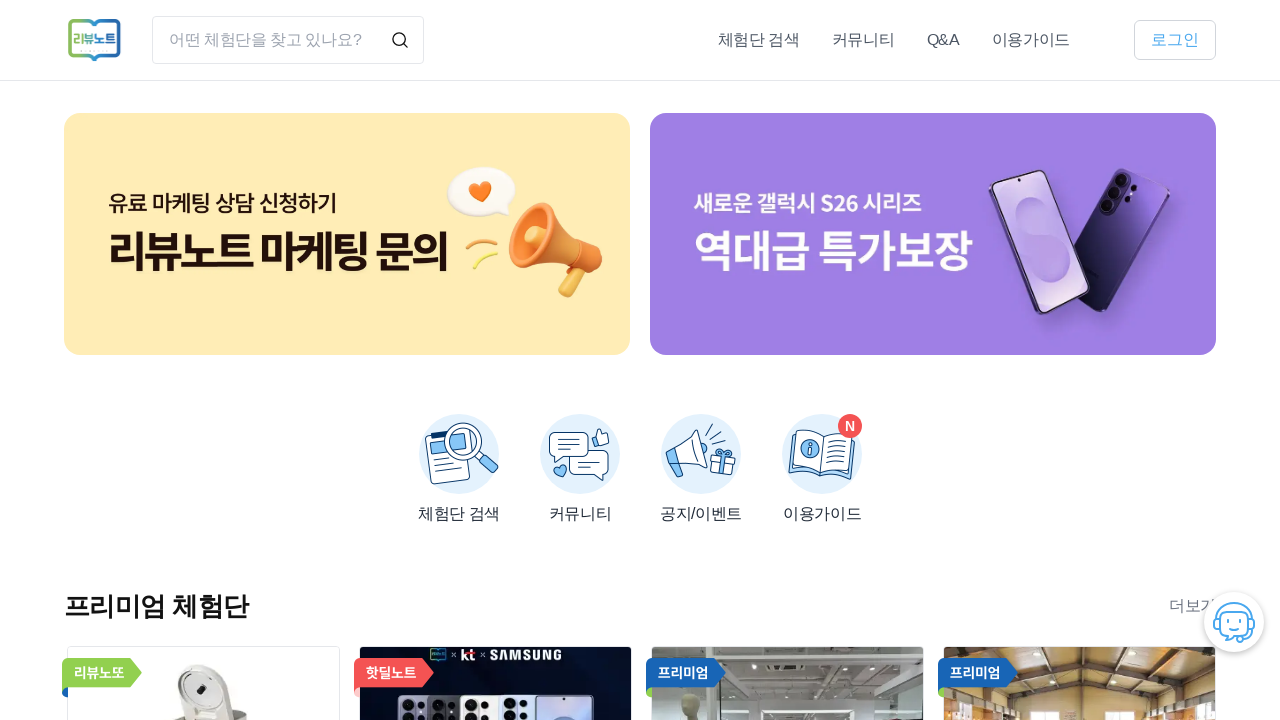

Verified new experience section (신규 체험단) is visible on the page
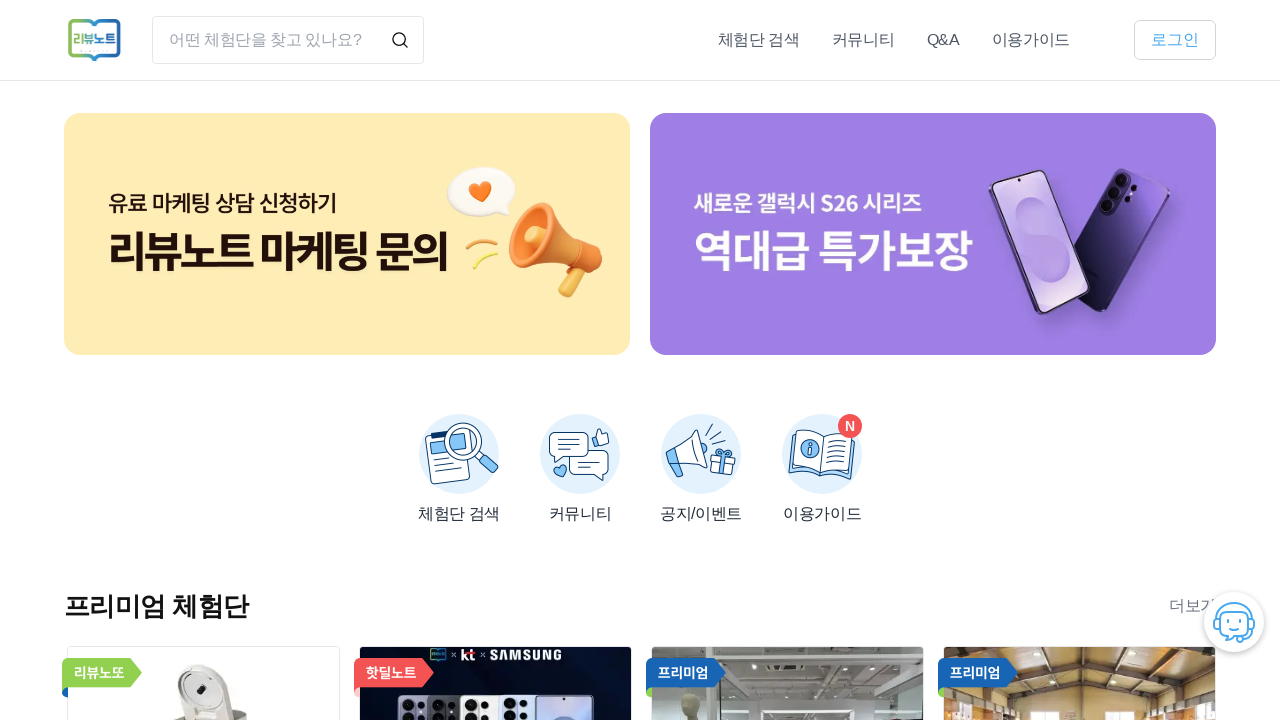

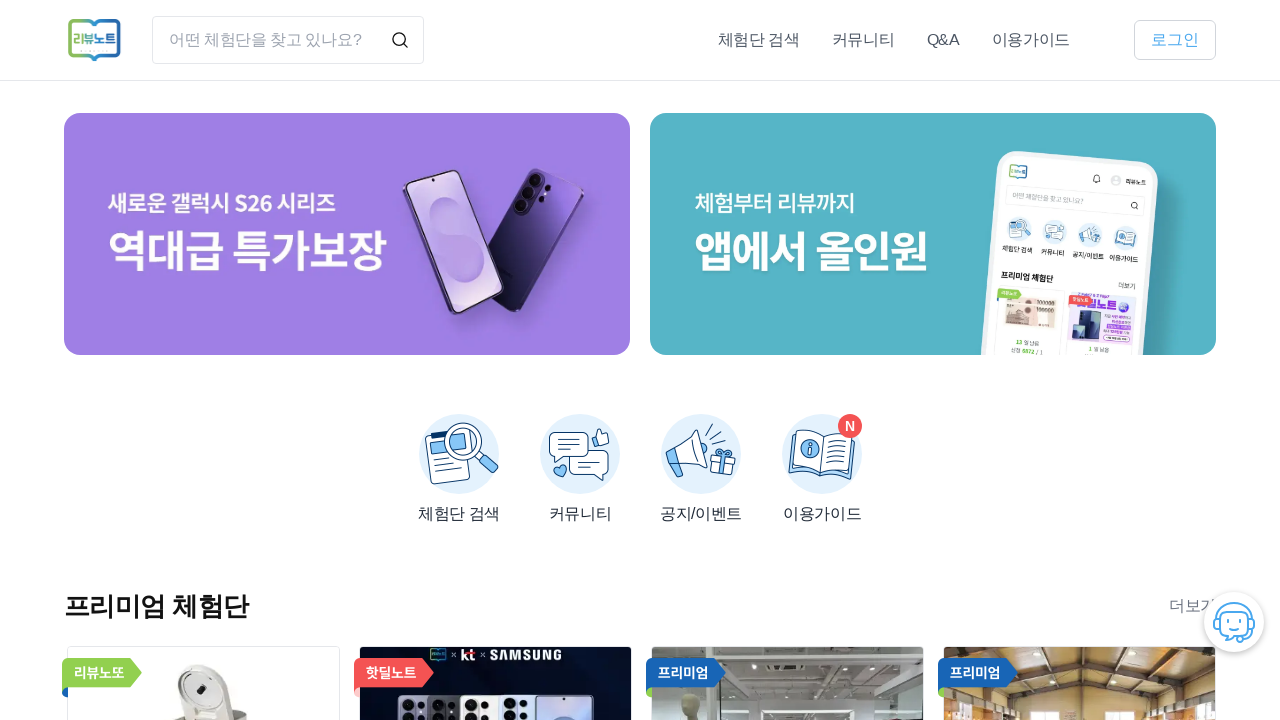